Clicks the Sign Up button and verifies that it navigates to the registration page URL

Starting URL: https://www.abcmouse.com

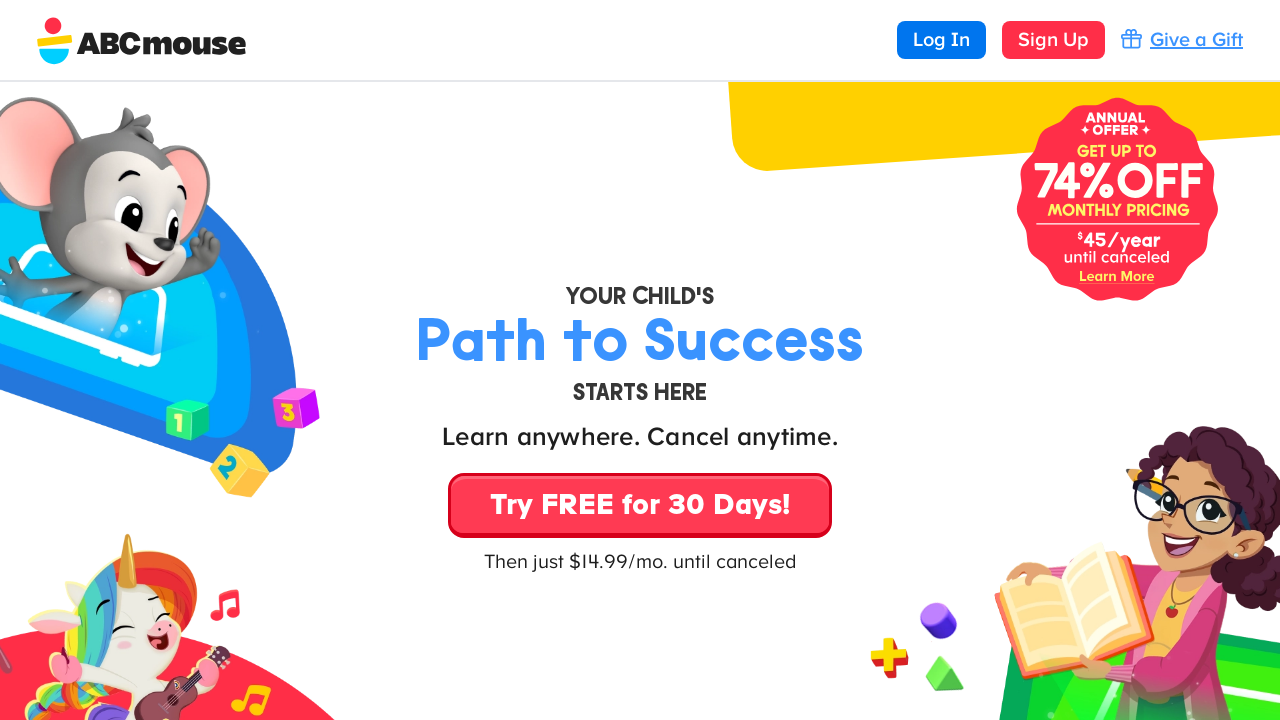

Clicked the Sign Up button at (1054, 40) on text=Sign Up
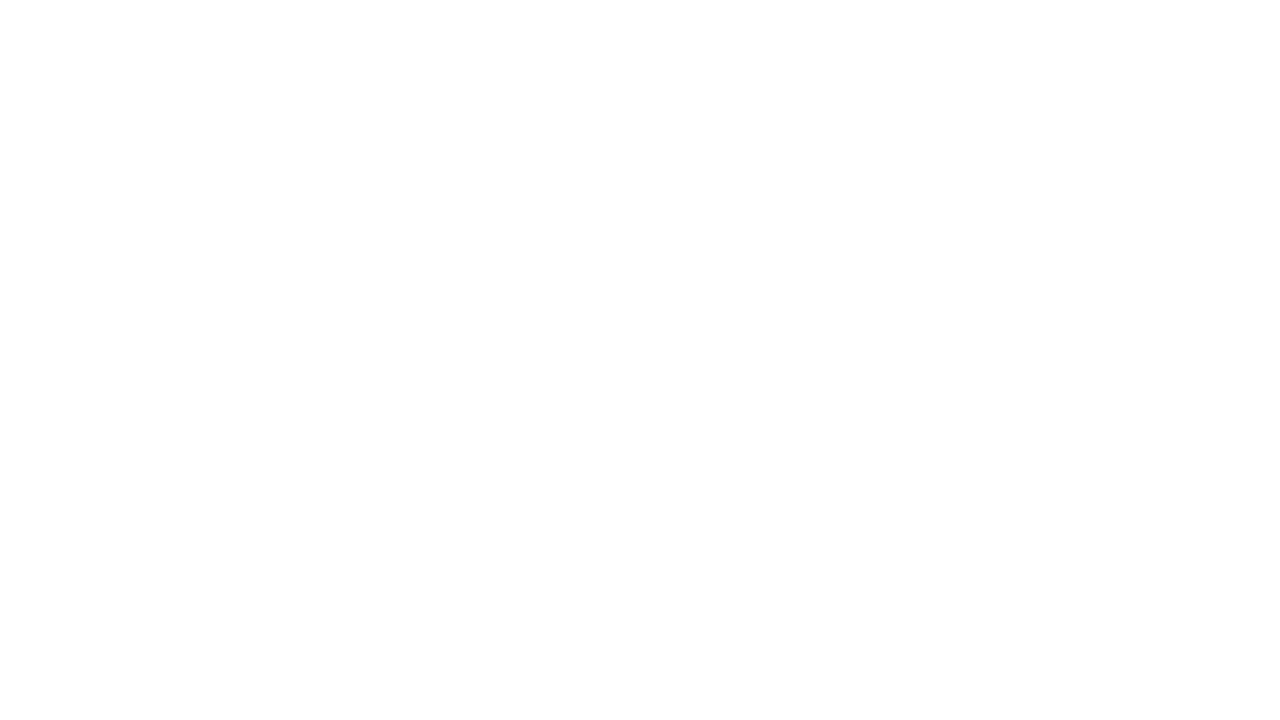

Verified navigation to registration page URL containing 'register'
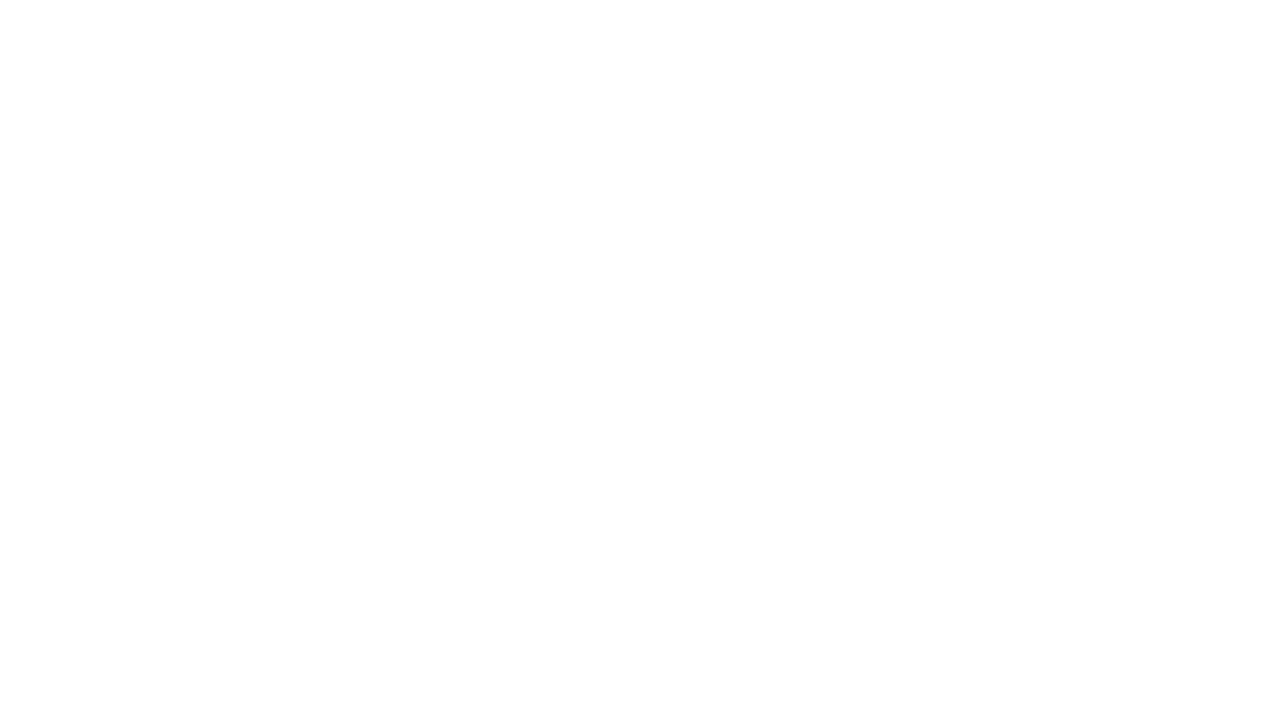

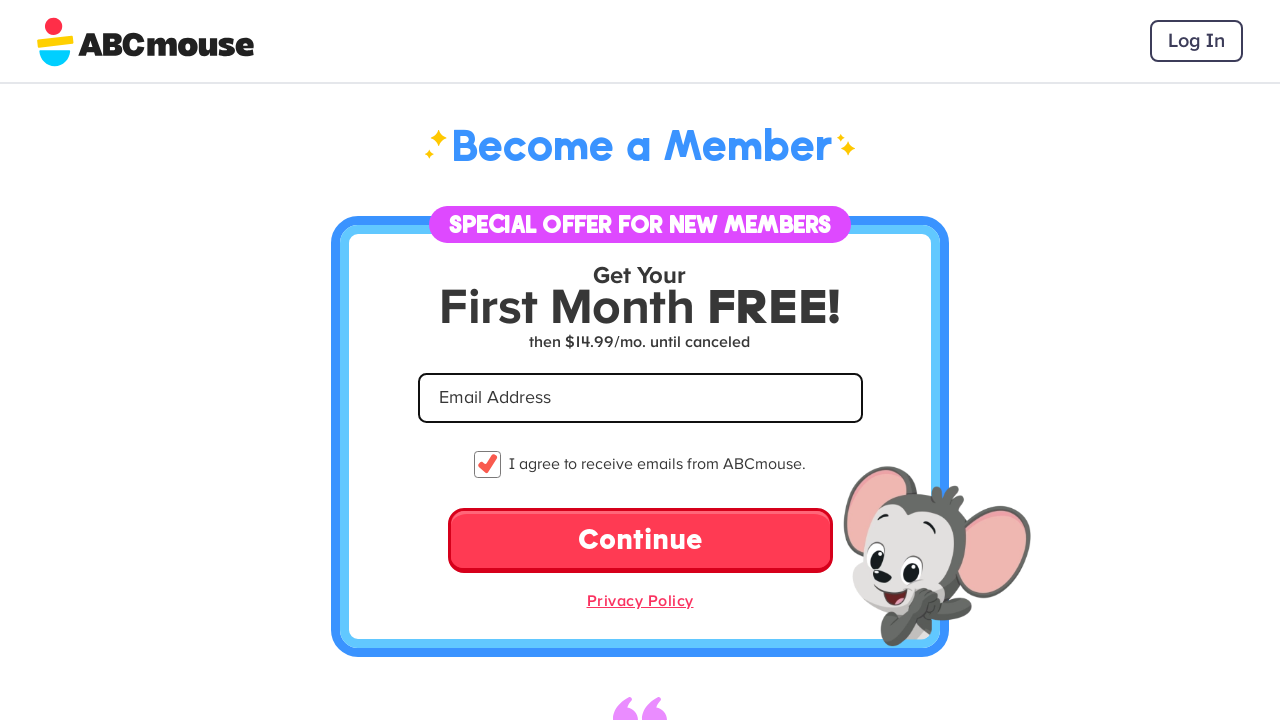